Tests scrolling to the bottom of the Selenium documentation page and verifies the footer is visible

Starting URL: https://www.selenium.dev/

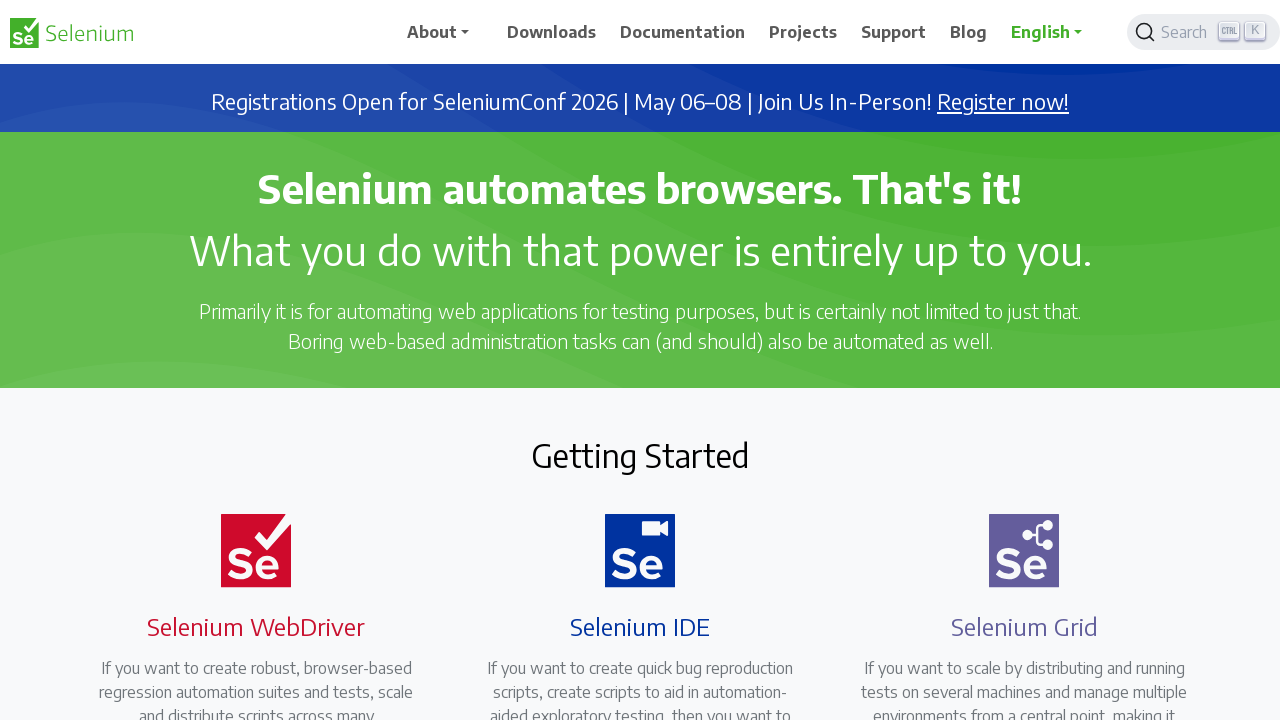

Scrolled to bottom of Selenium documentation page
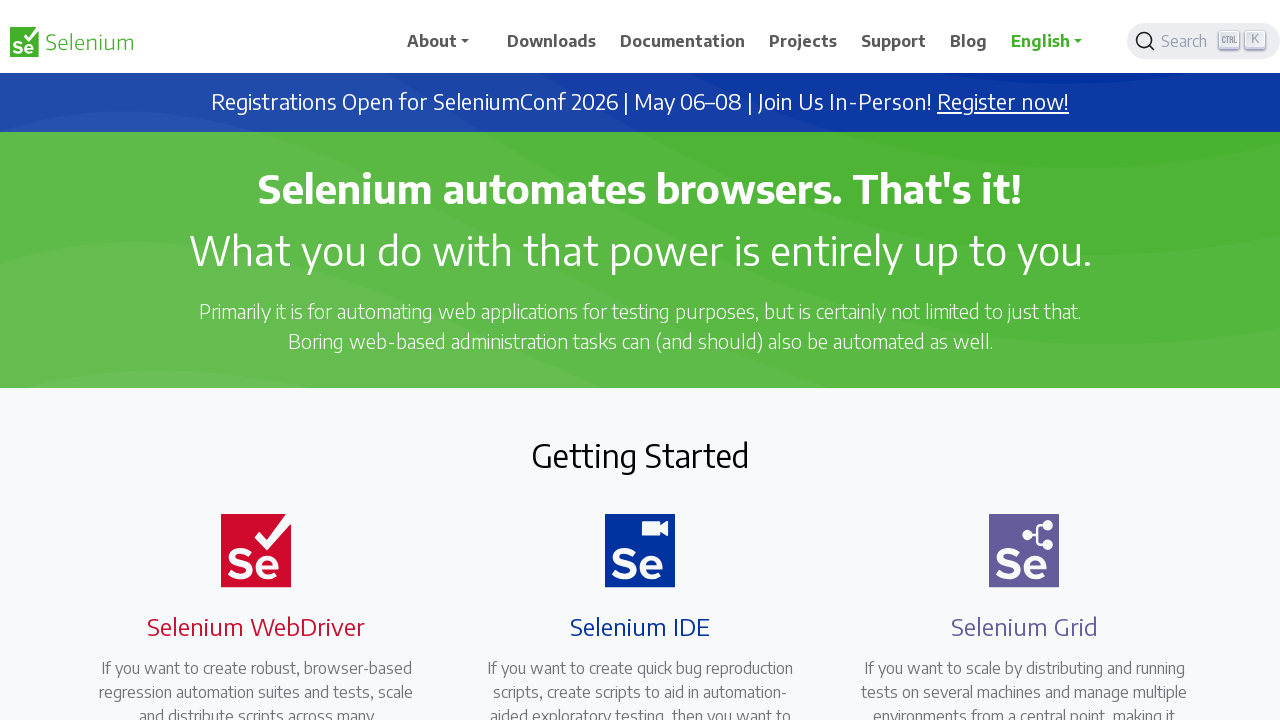

Waited 3 seconds for scroll animation to complete
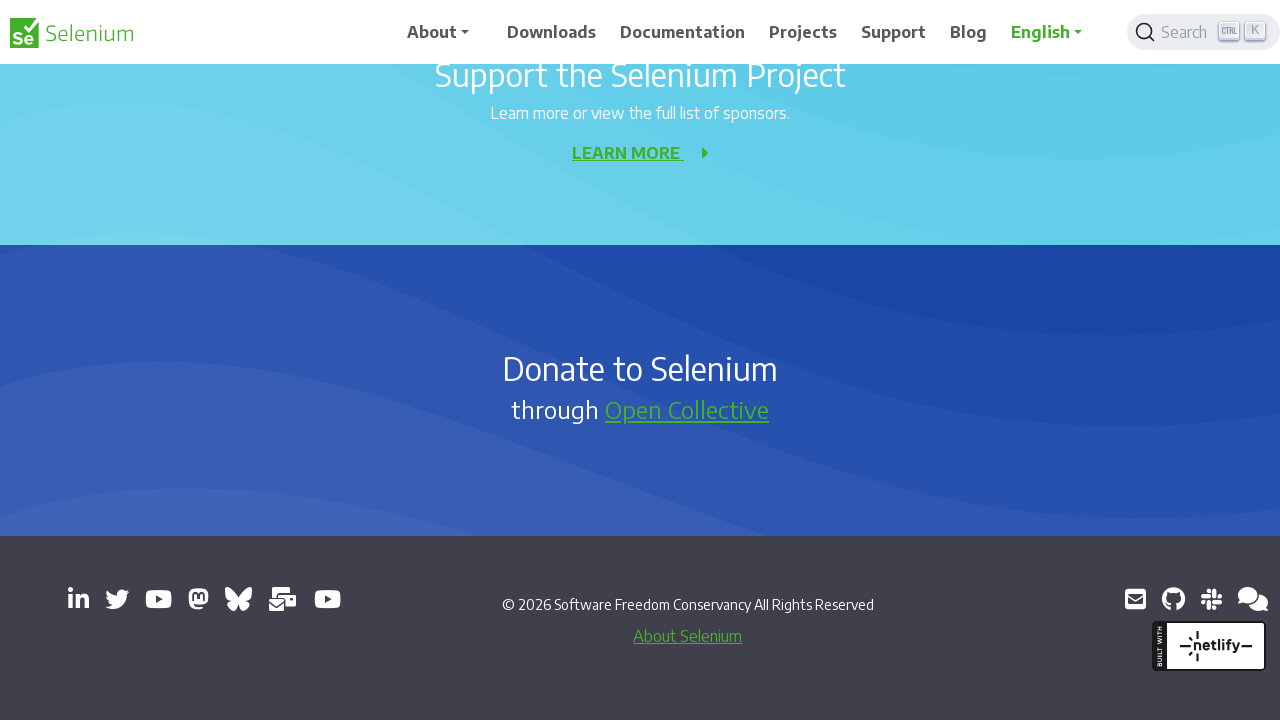

Located footer element
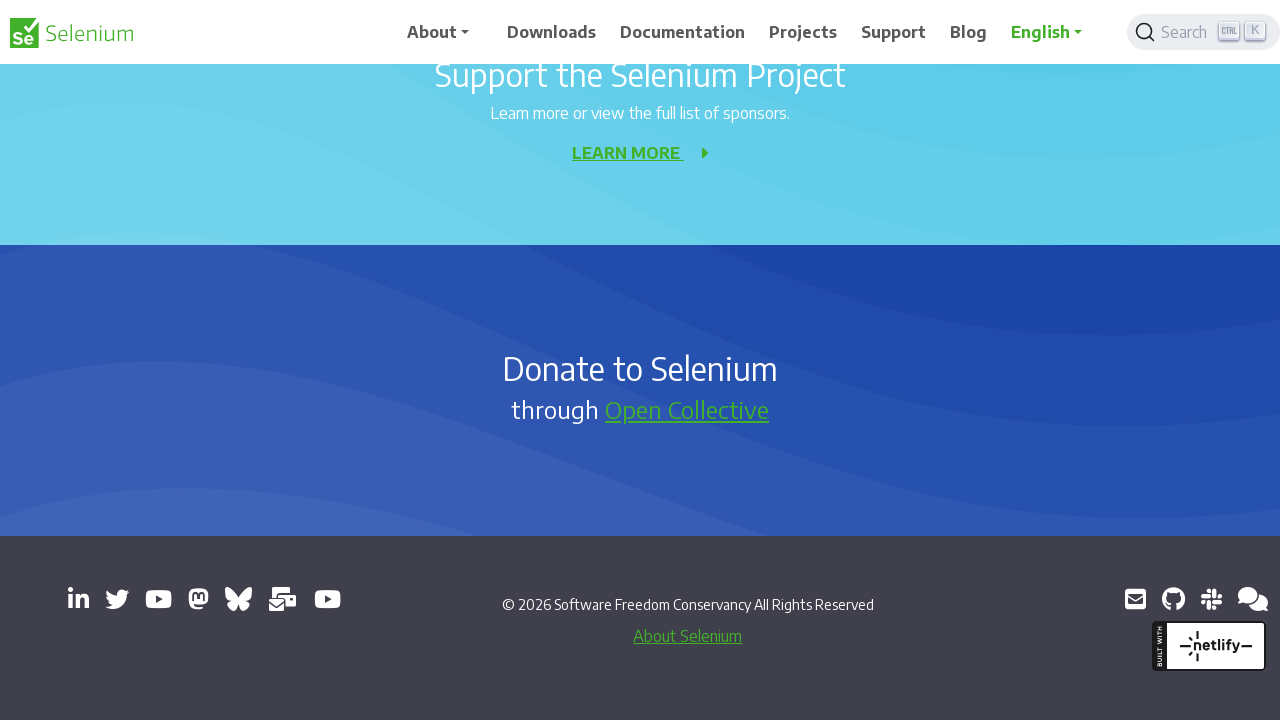

Verified footer is visible after scrolling to bottom
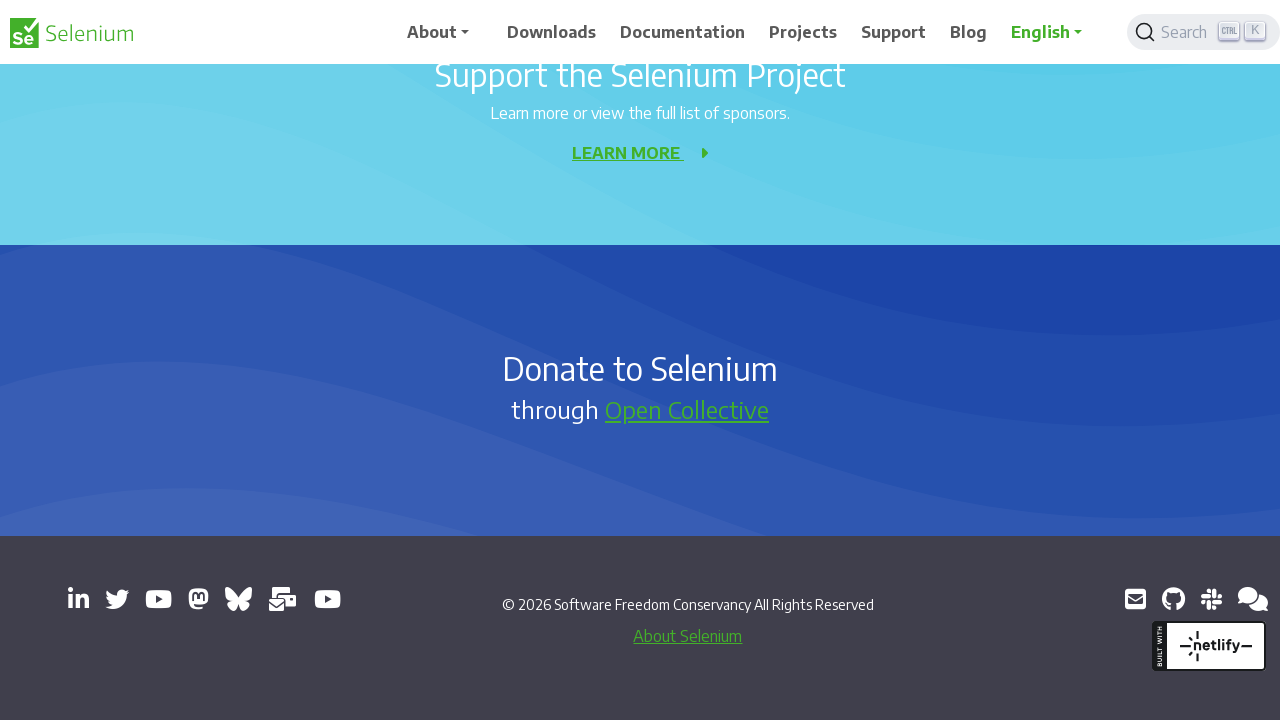

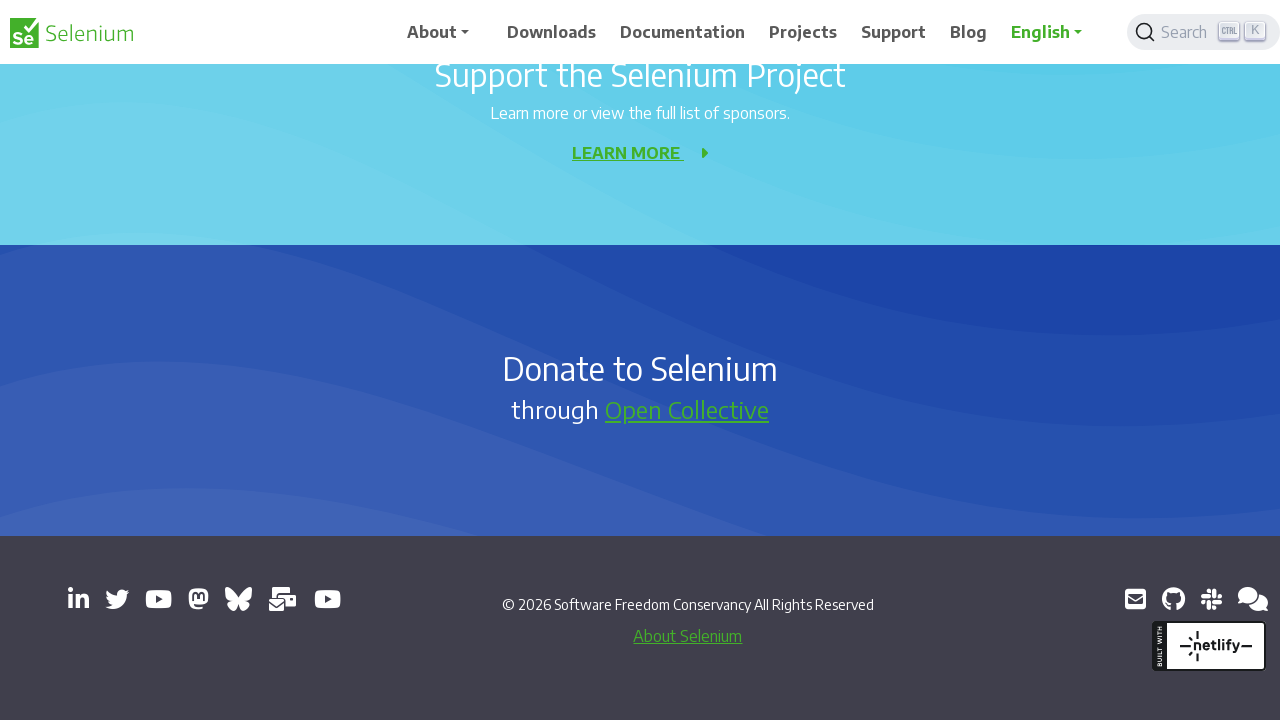